Tests a simple form demo by navigating through the site, clicking on practice examples, entering text in a form field, and clicking a "Show Message" button to display the entered text.

Starting URL: http://syntaxprojects.com/

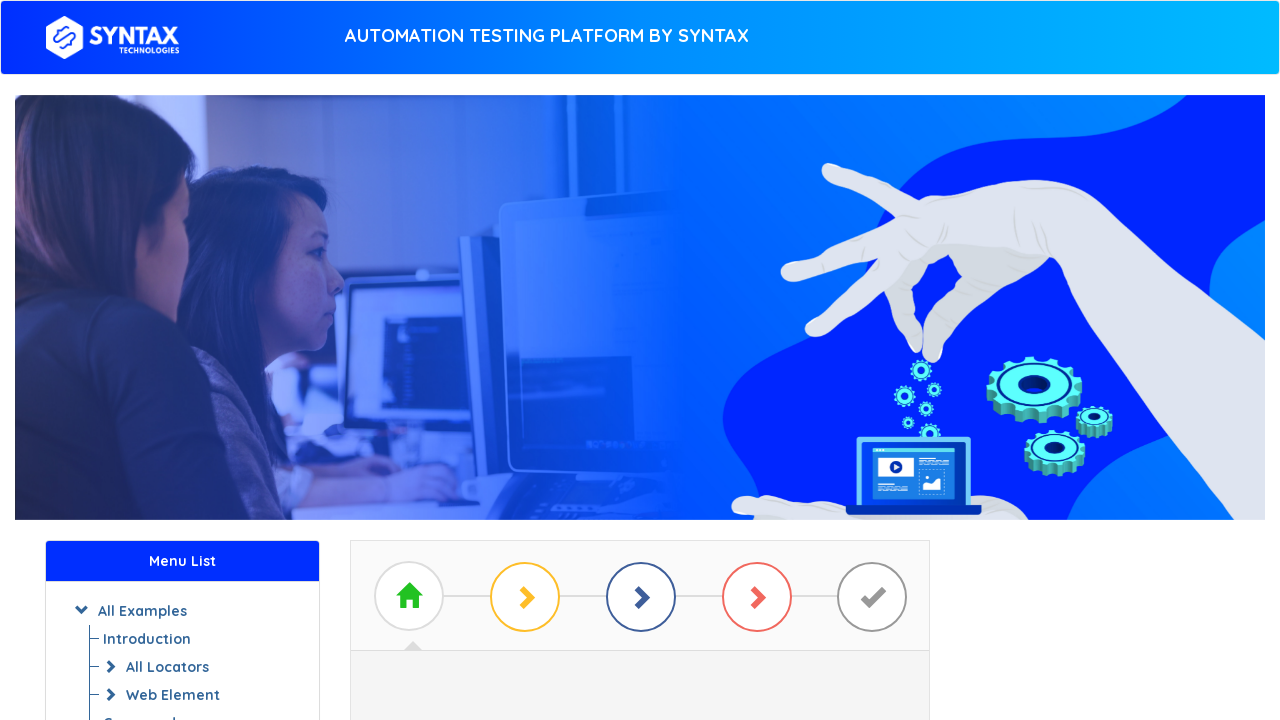

Clicked 'Start Practicing' button at (640, 372) on a#btn_basic_example
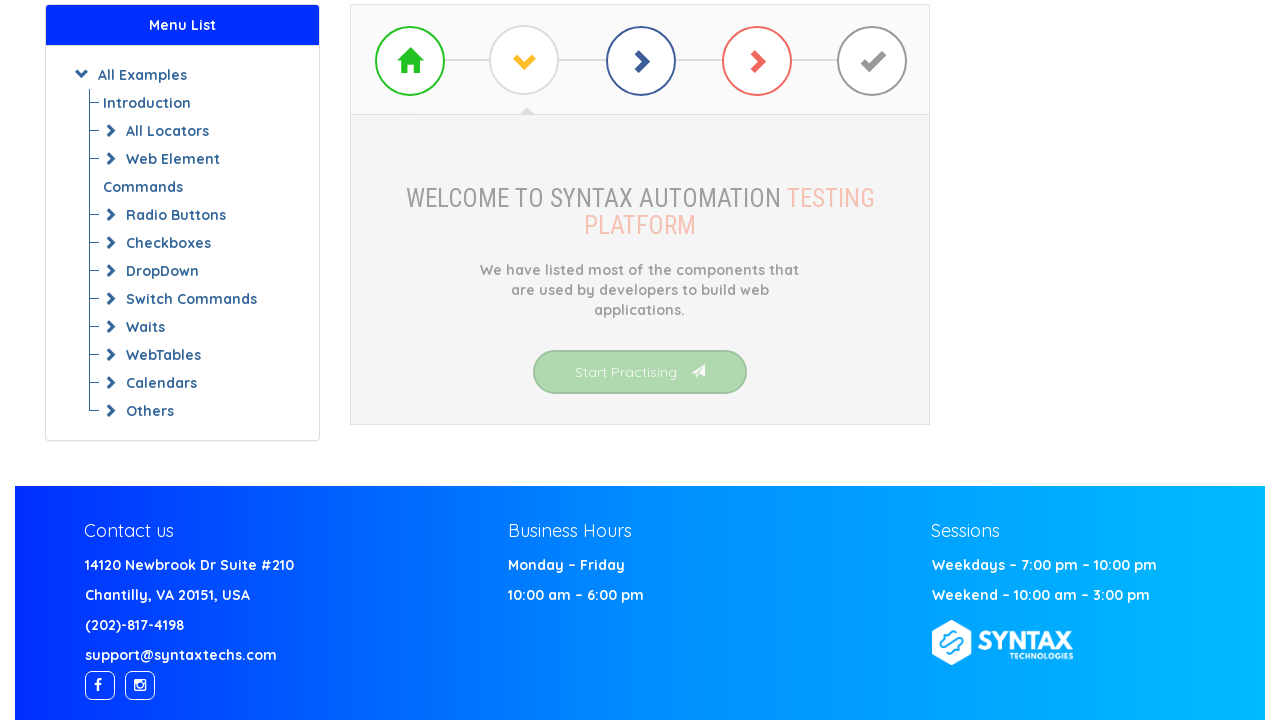

Clicked Simple Form Demo link (first list item) at (640, 373) on a[class^='list']
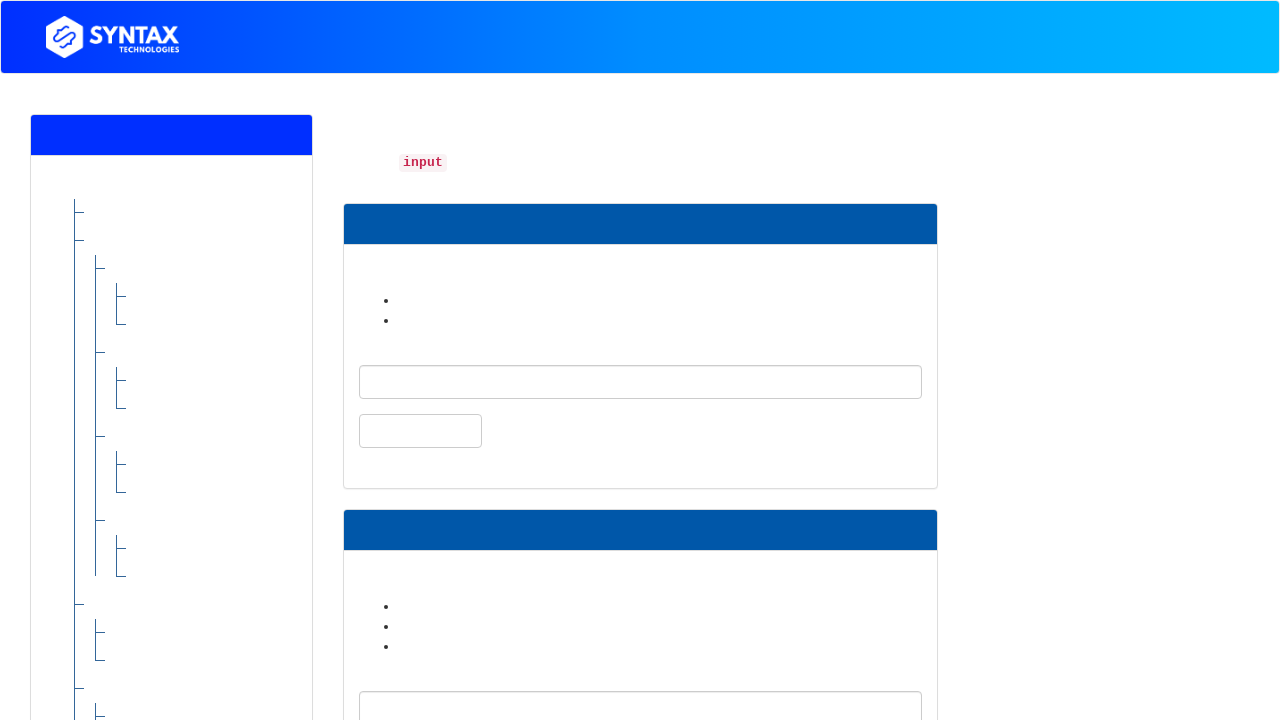

Entered text 'Hundreds and fitties' in user message field on input#user-message
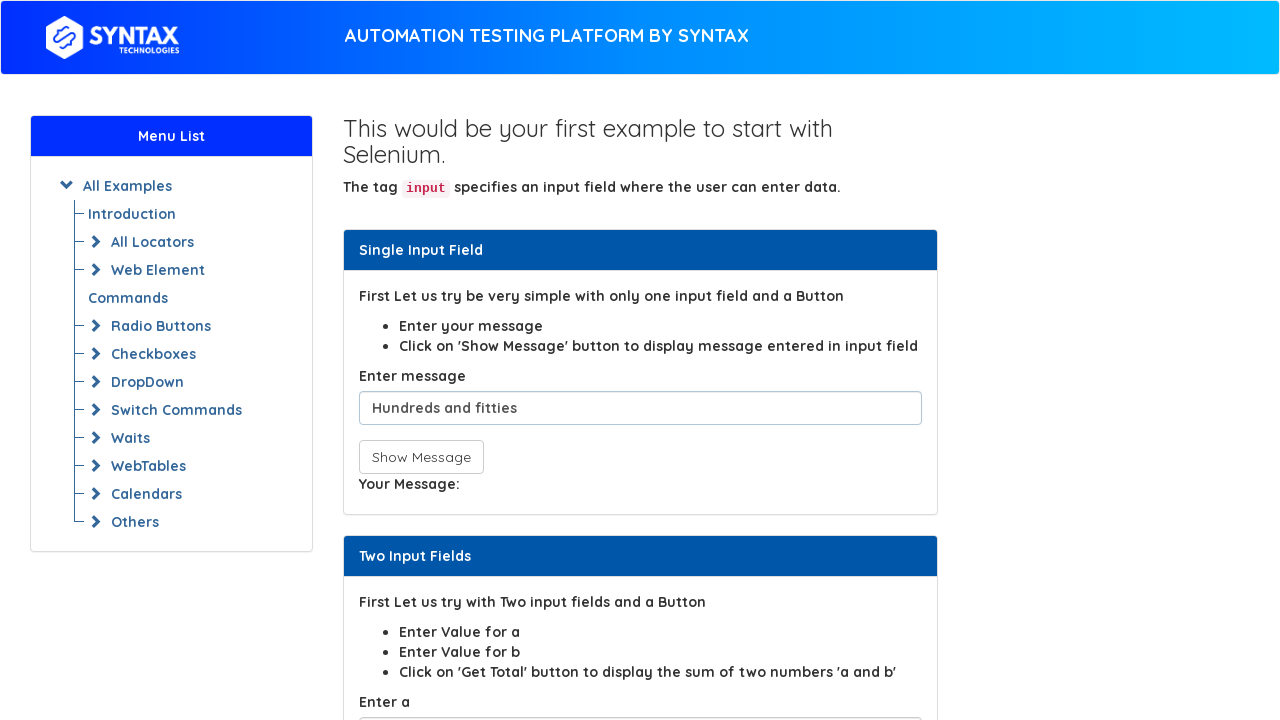

Clicked 'Show Message' button at (421, 457) on button:has-text('Show')
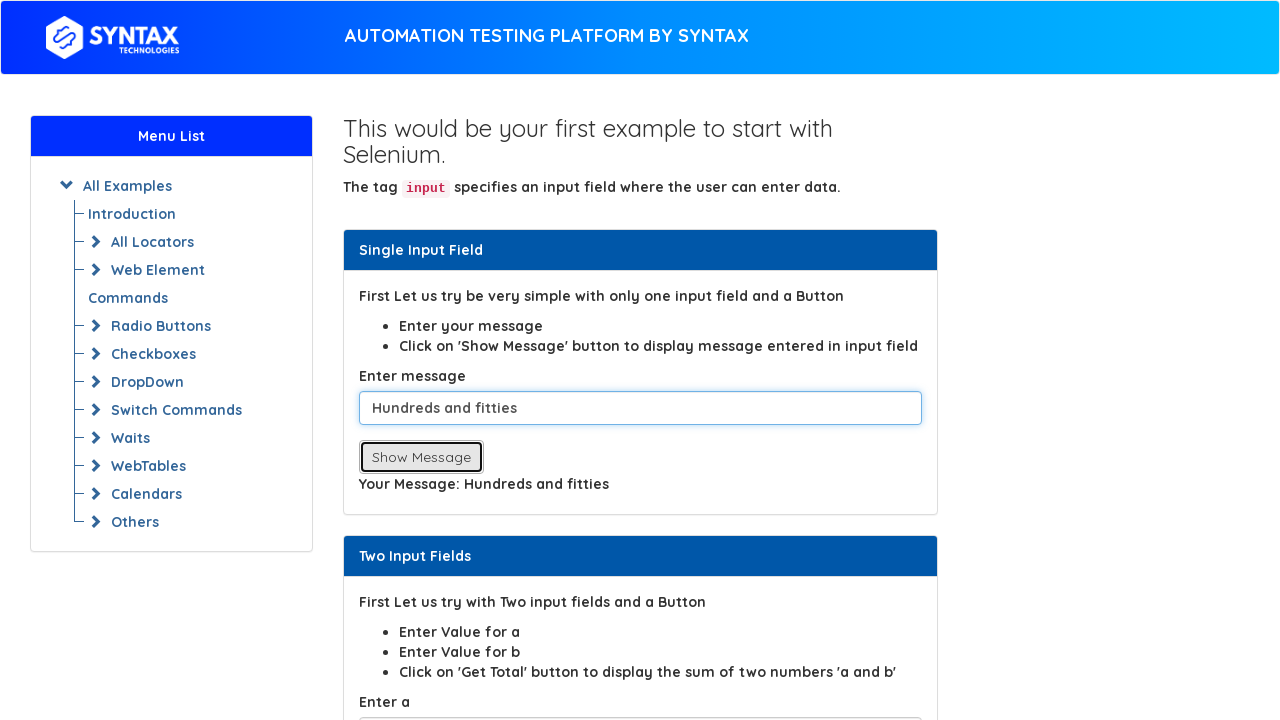

Waited for message to be displayed
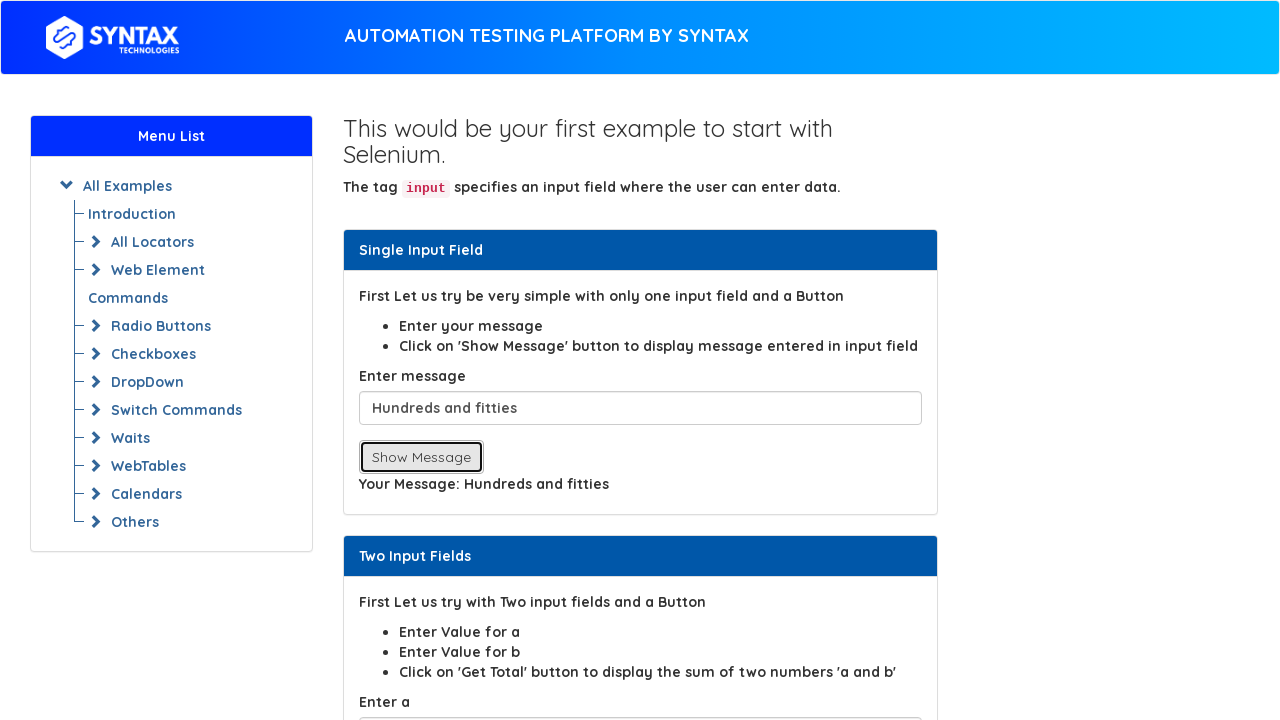

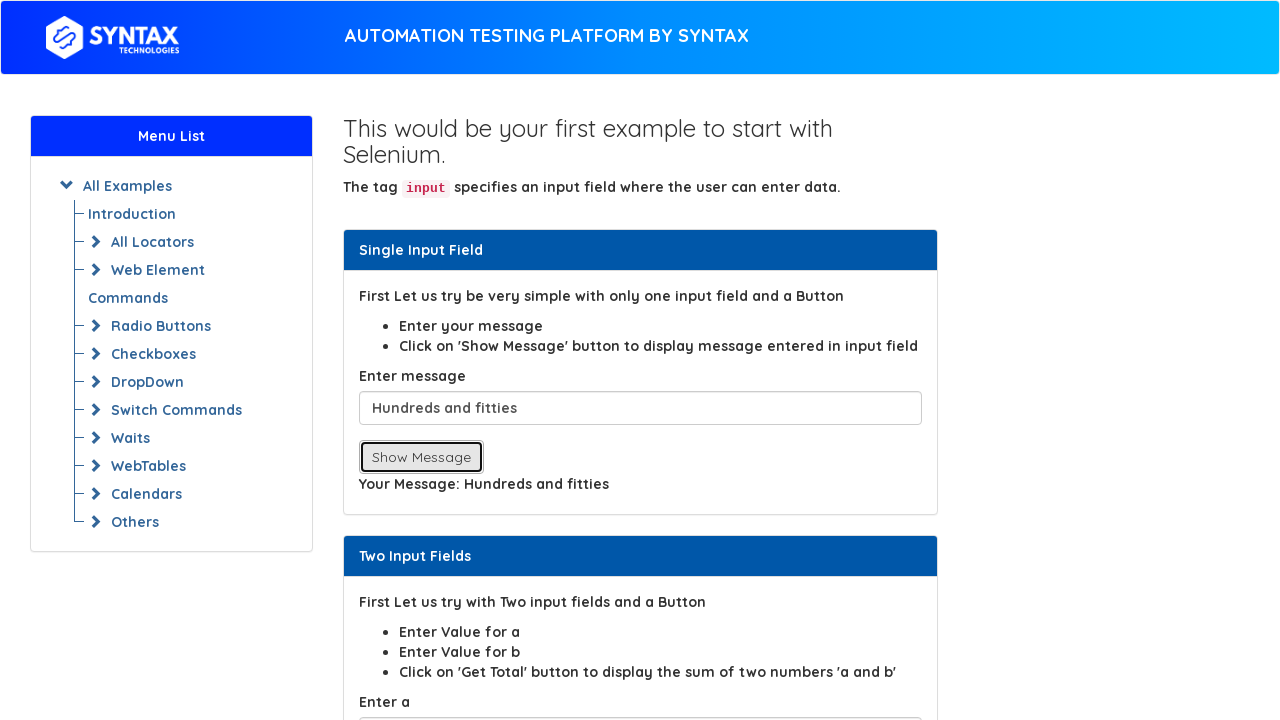